Tests file download functionality by navigating to Chrome Driver storage page and clicking on a download link for the Windows Chrome driver zip file

Starting URL: https://chromedriver.storage.googleapis.com/index.html?path=94.0.4606.41/

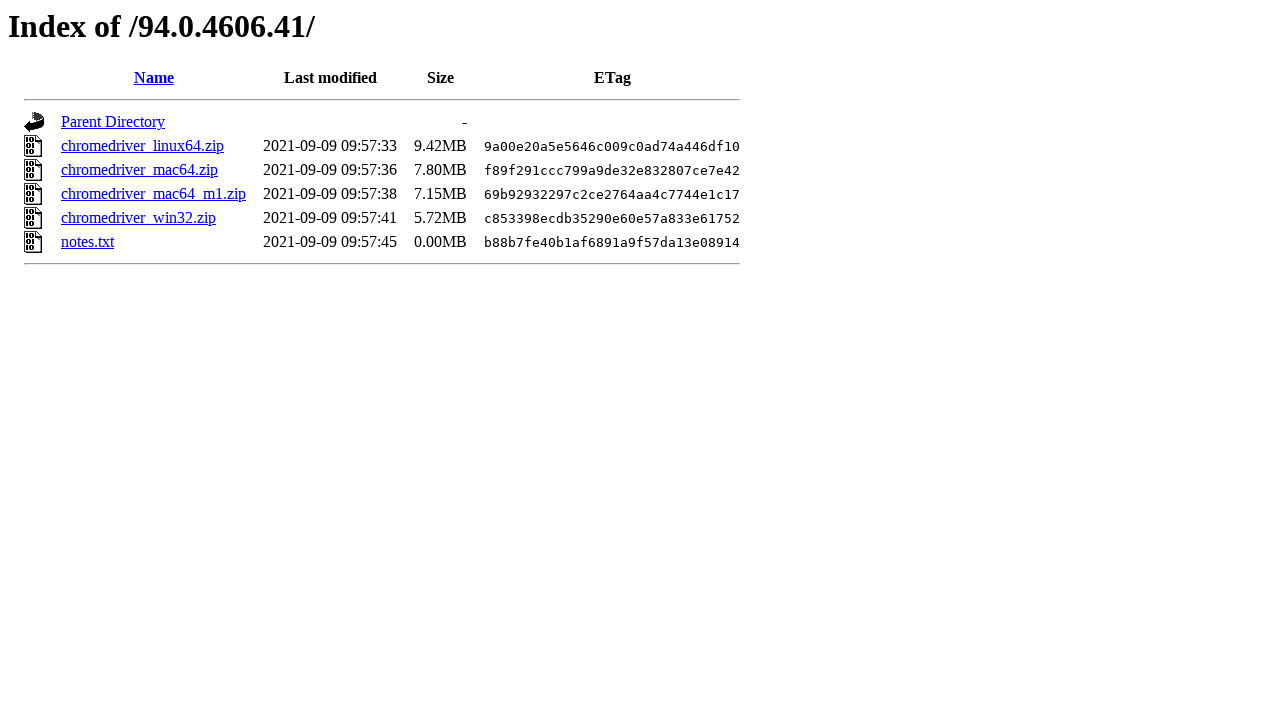

Reloaded the Chrome Driver storage page
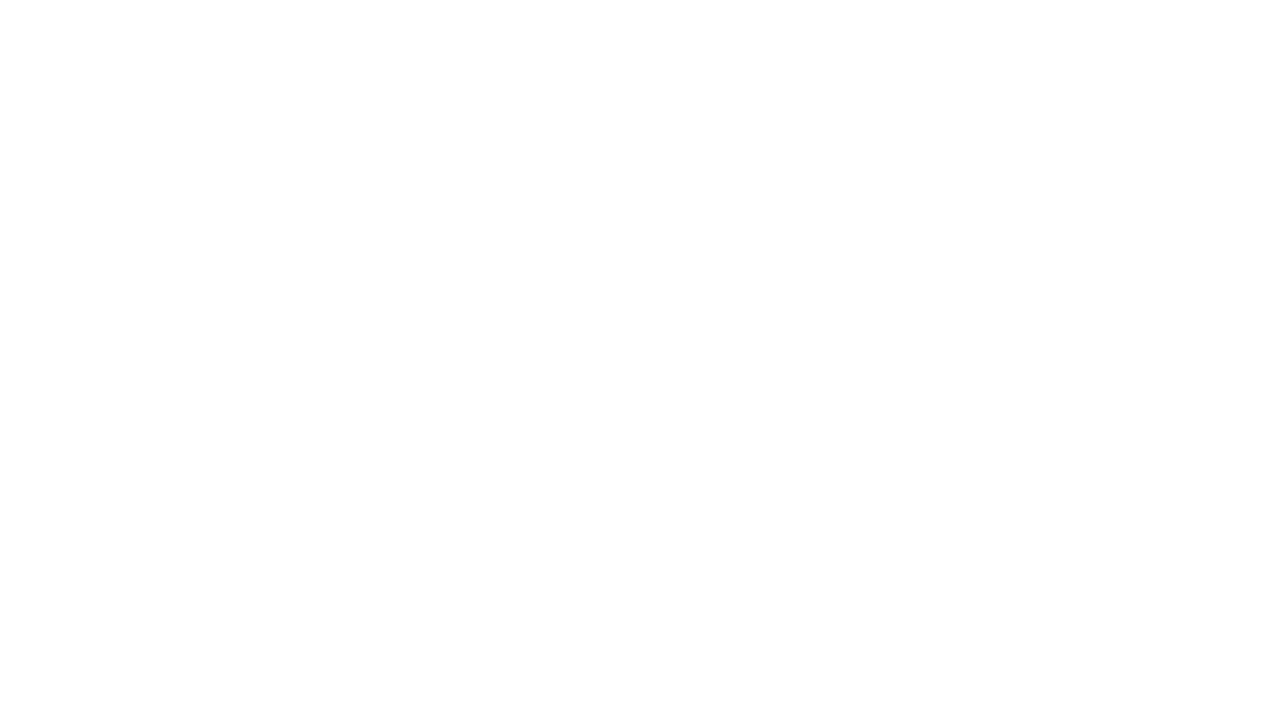

Clicked on Windows Chrome driver zip file download link at (138, 218) on a[href='/94.0.4606.41/chromedriver_win32.zip']
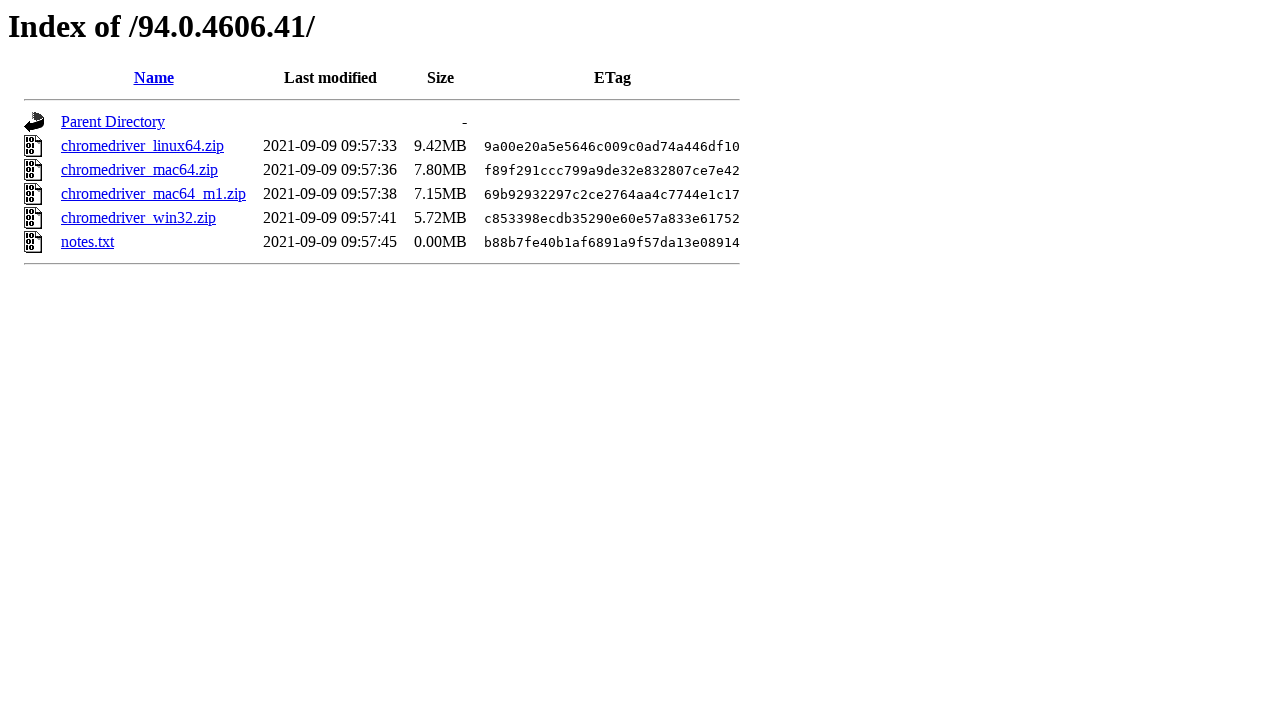

Waited 2 seconds for download to initiate
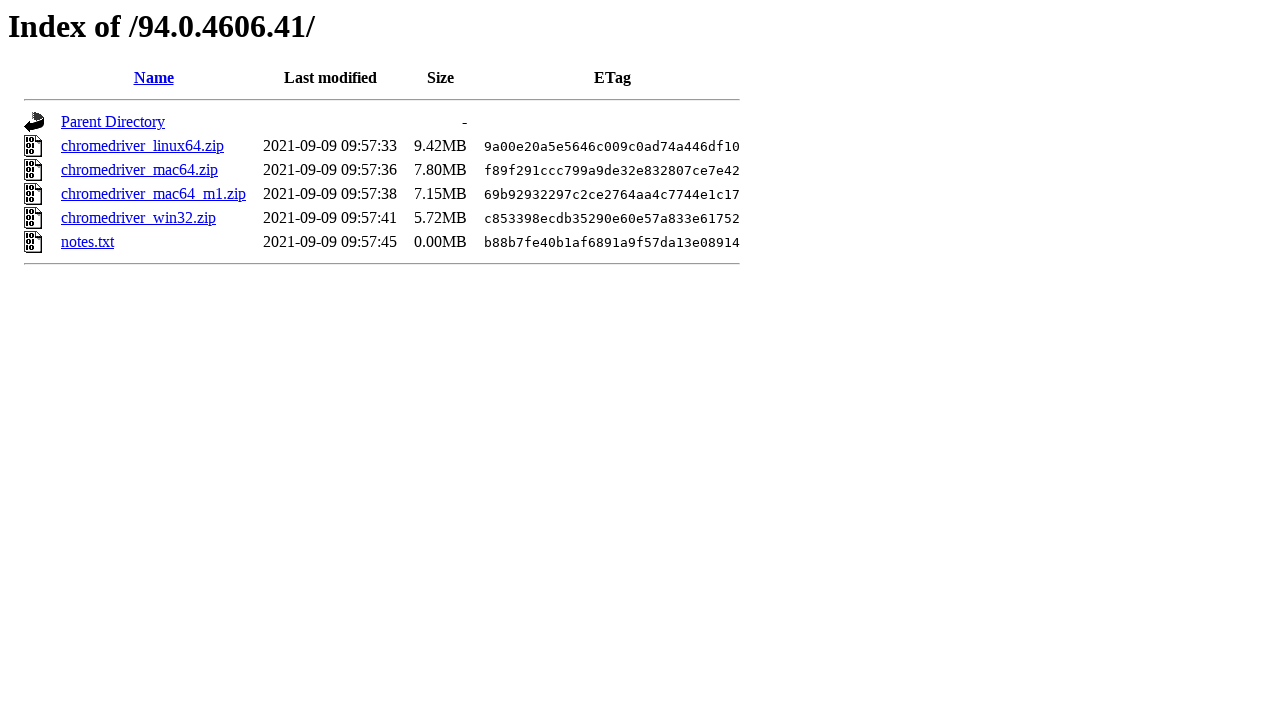

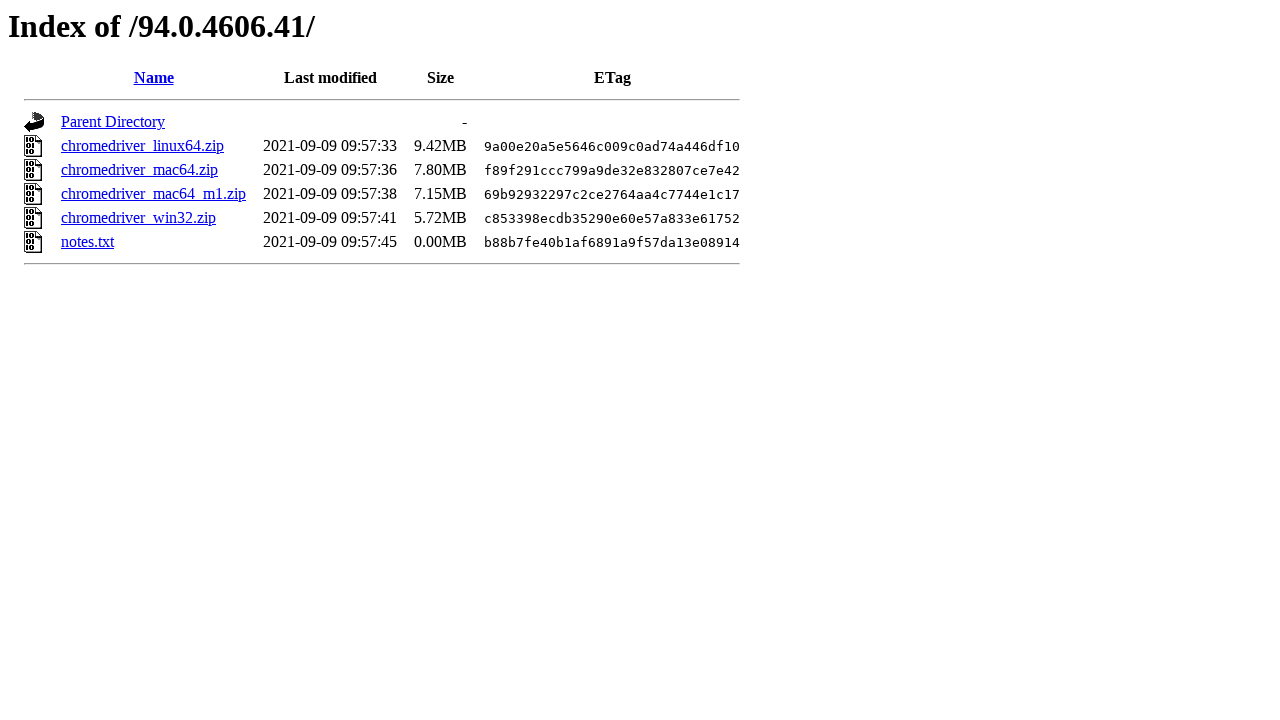